Tests contact form validation with invalid phone number format

Starting URL: https://testqa.purse.tech/fake-contact

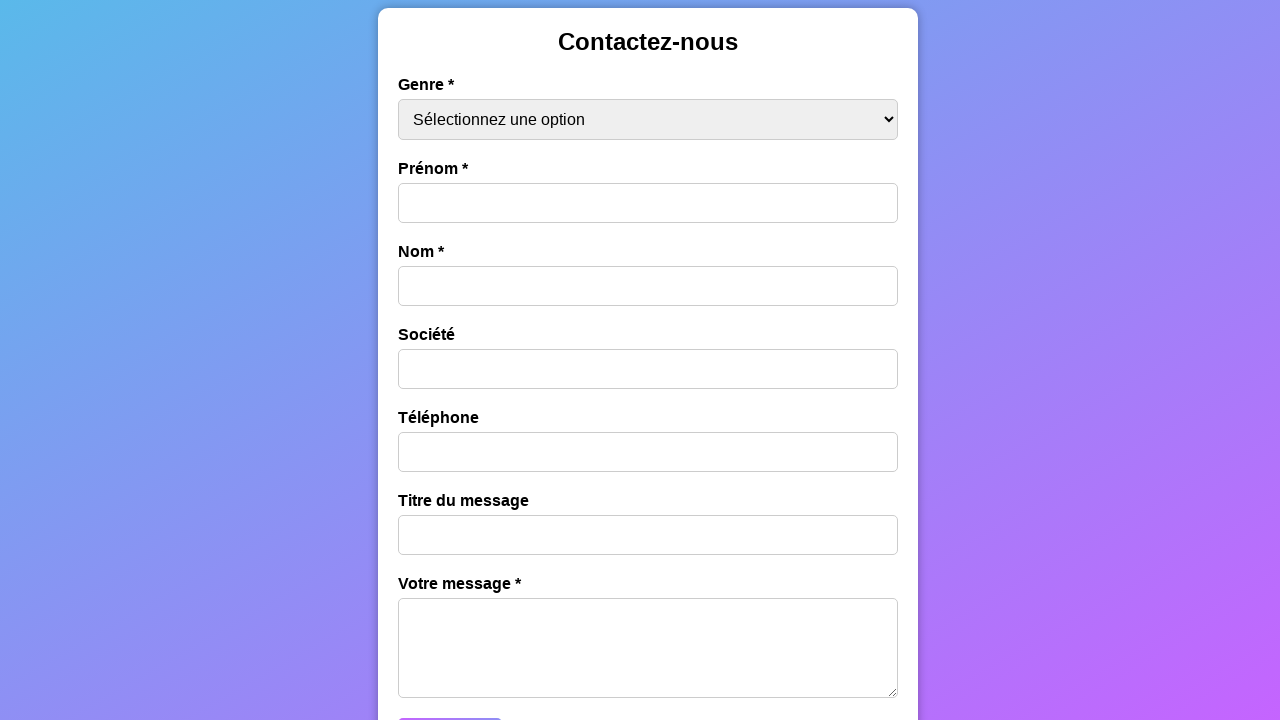

Clicked gender dropdown at (648, 119) on #gender
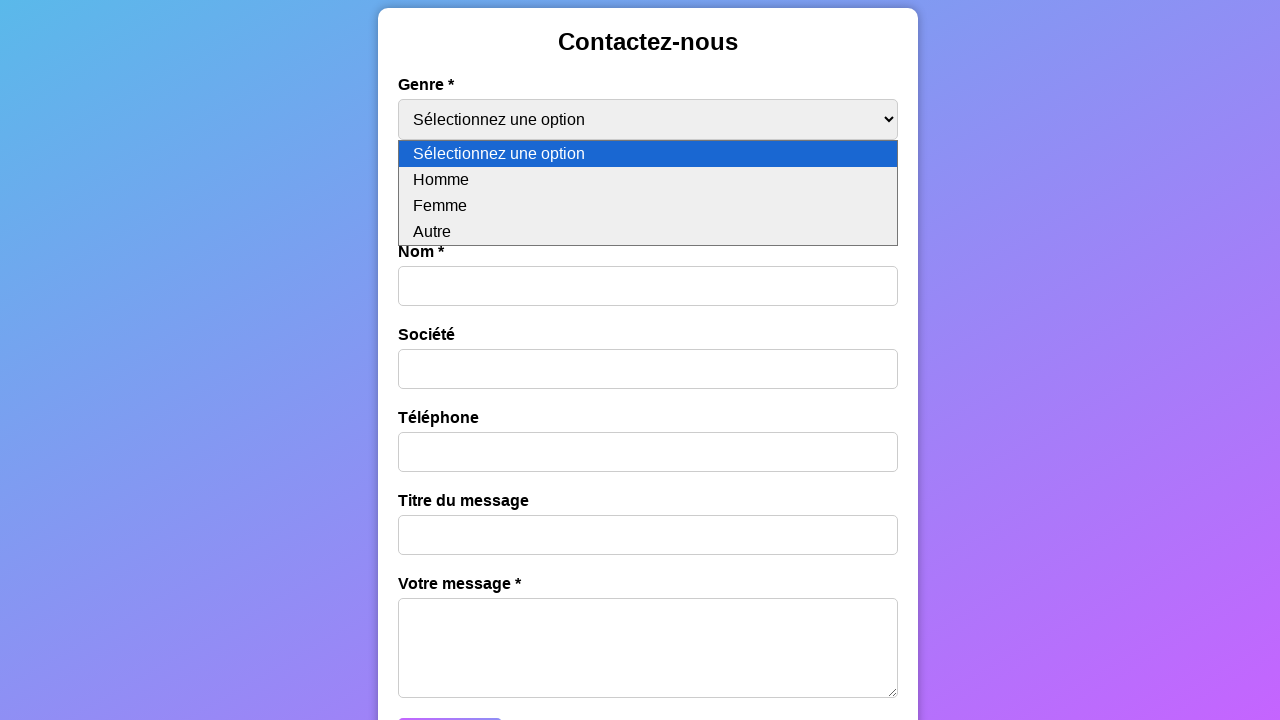

Selected 'Homme' from gender dropdown on #gender
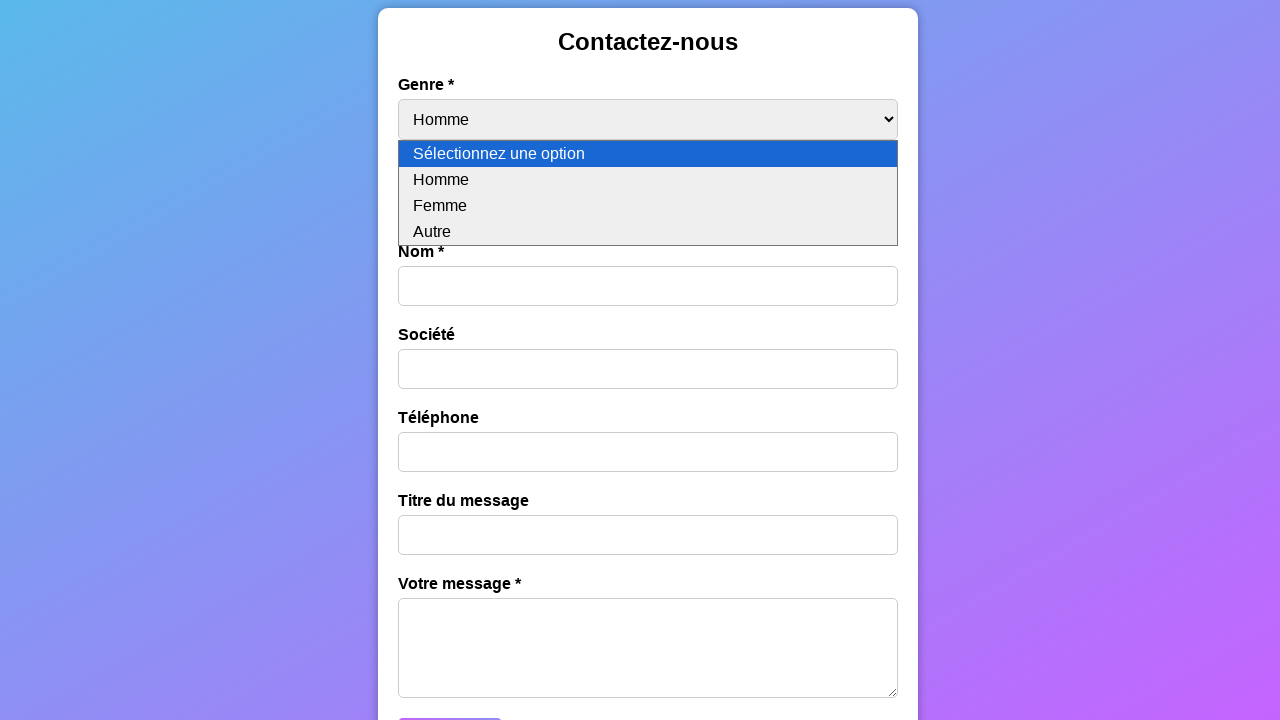

Filled first name field with 'Michael' on #first-name
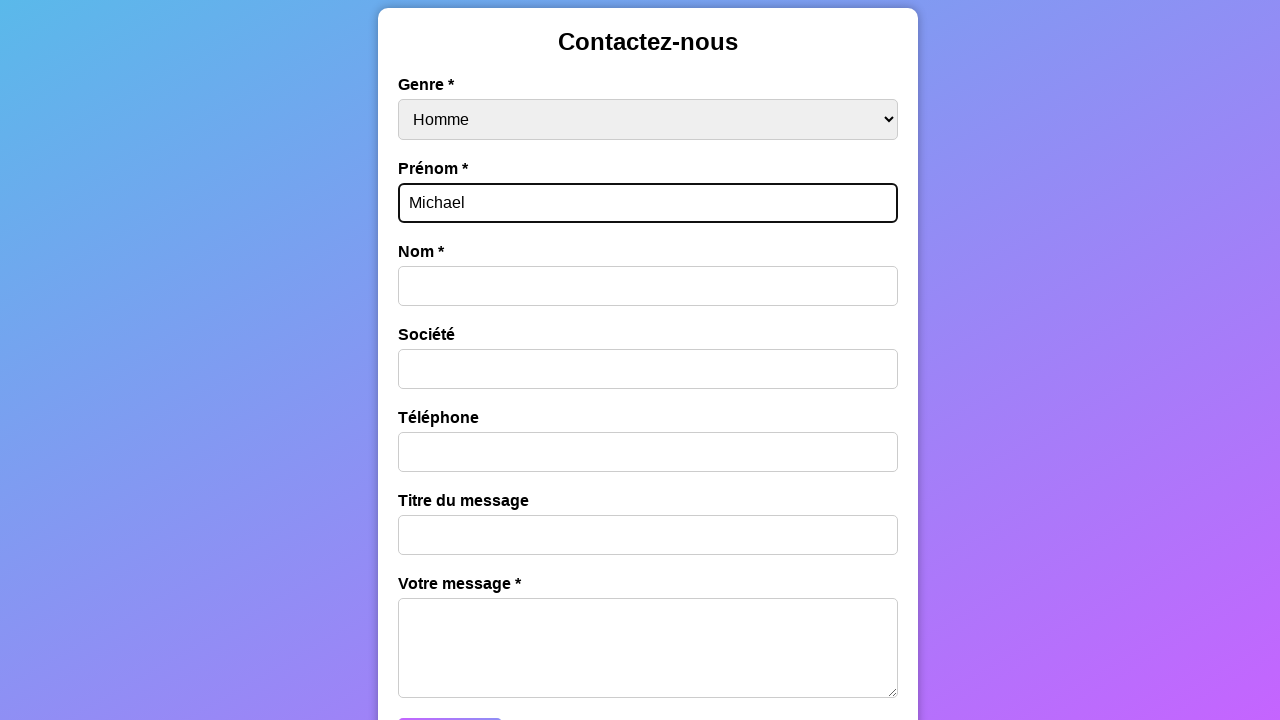

Filled last name field with 'Brown' on #last-name
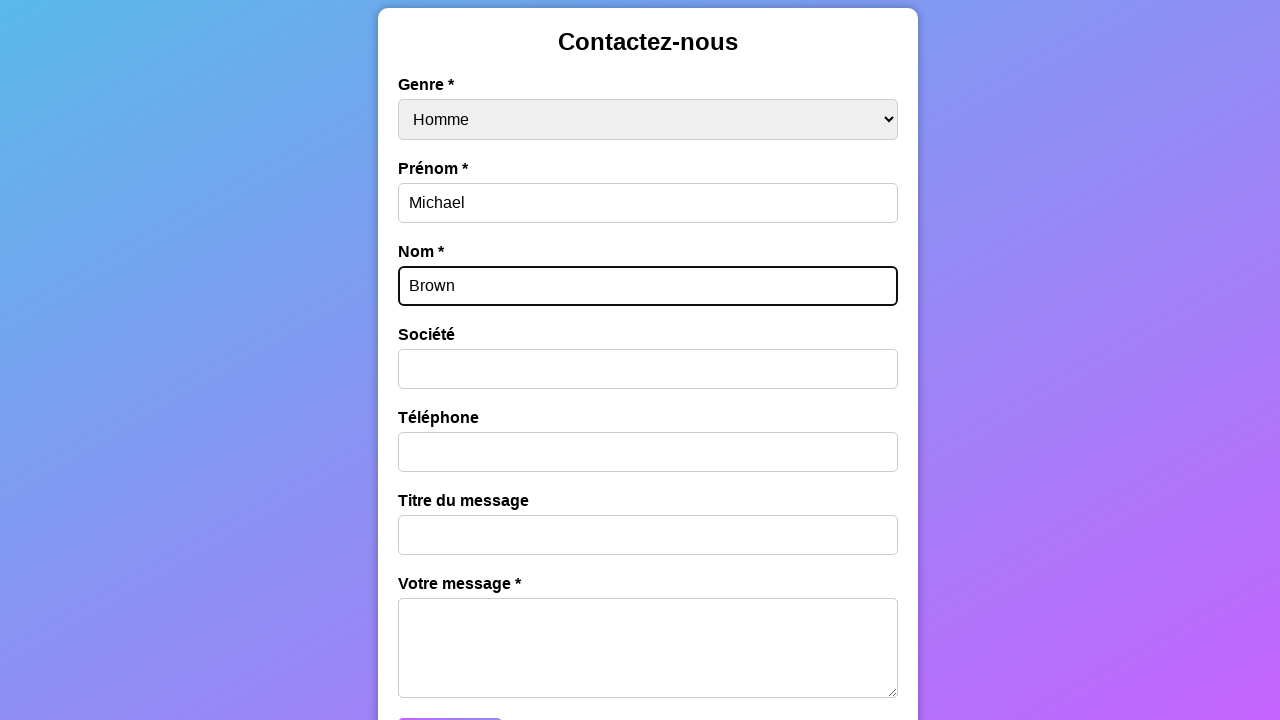

Filled phone field with invalid format 'abc123xyz' on #phone
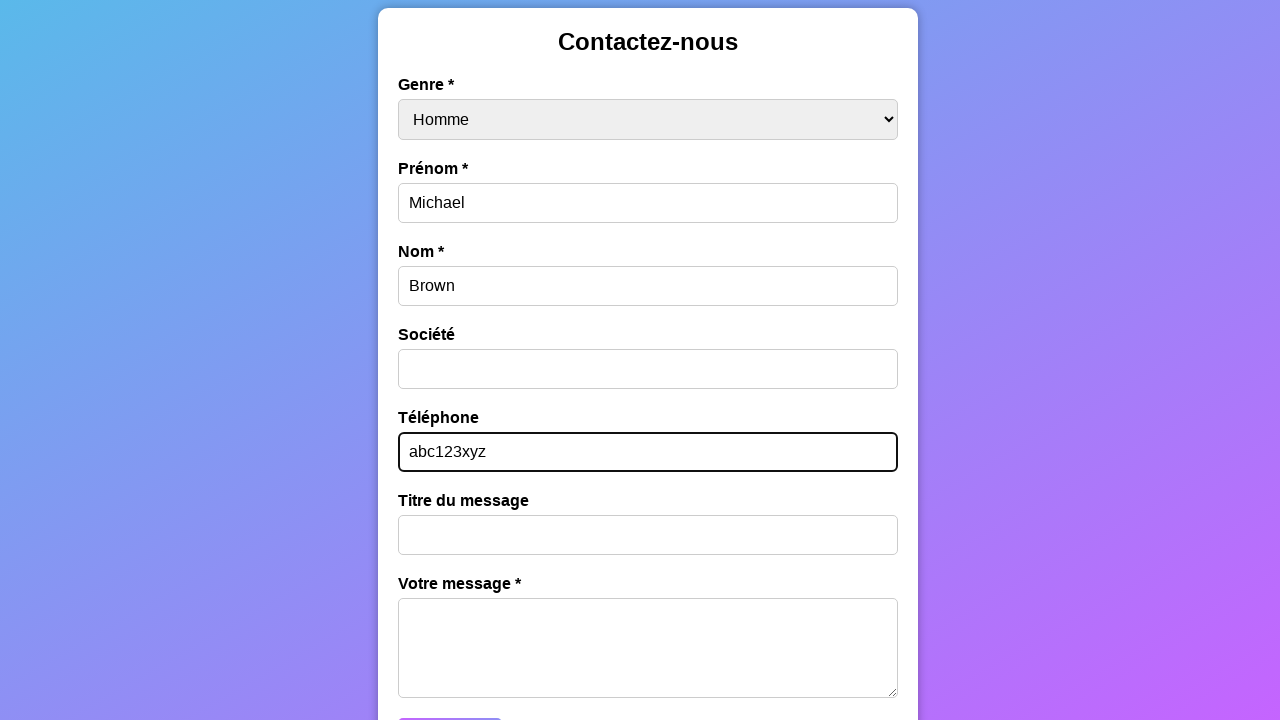

Filled message title field with 'Erreur sur le format du numéro' on #message-title
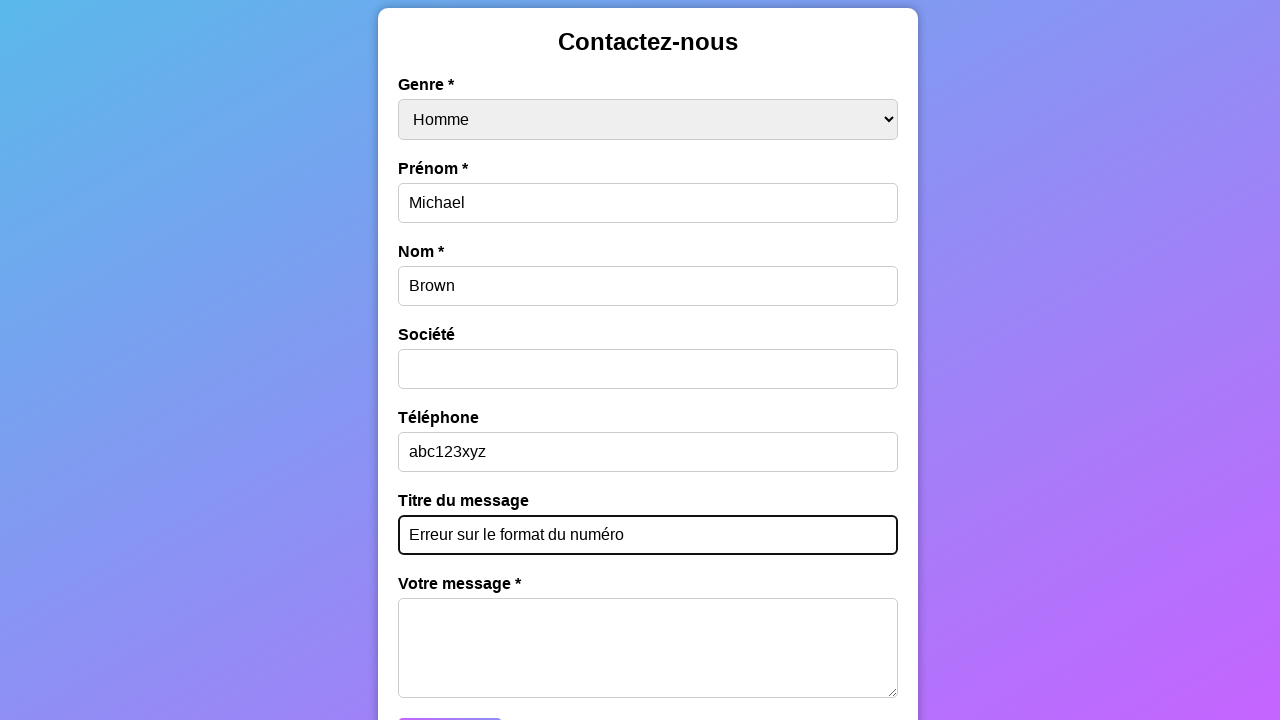

Filled message field with test content about phone format validation on #message
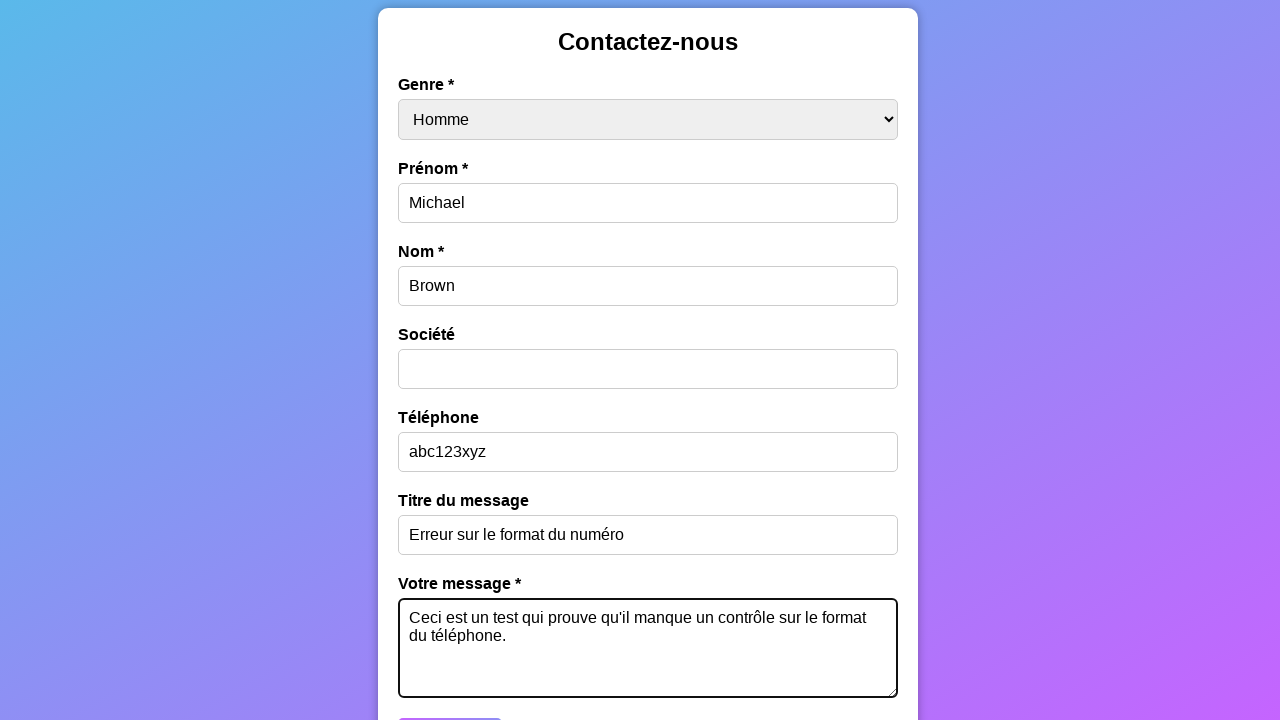

Clicked submit button to submit contact form with invalid phone number at (450, 701) on #submit-button
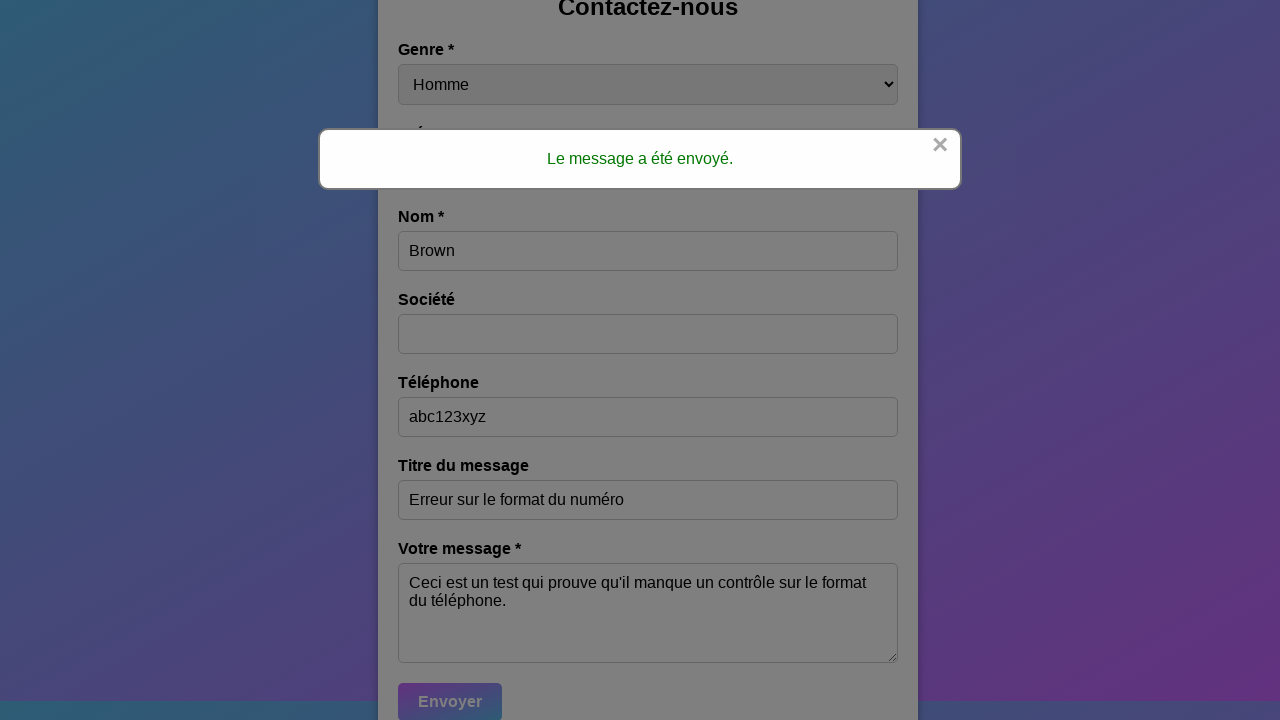

Error message popup appeared validating phone number format rejection
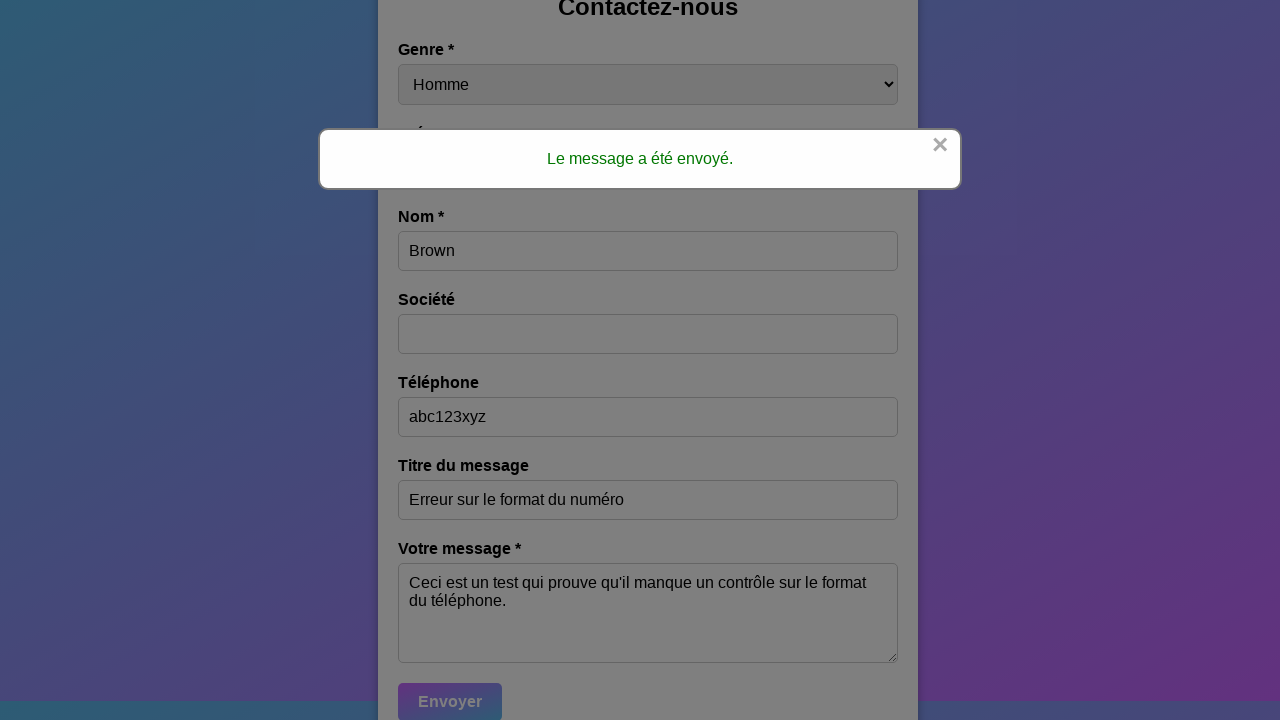

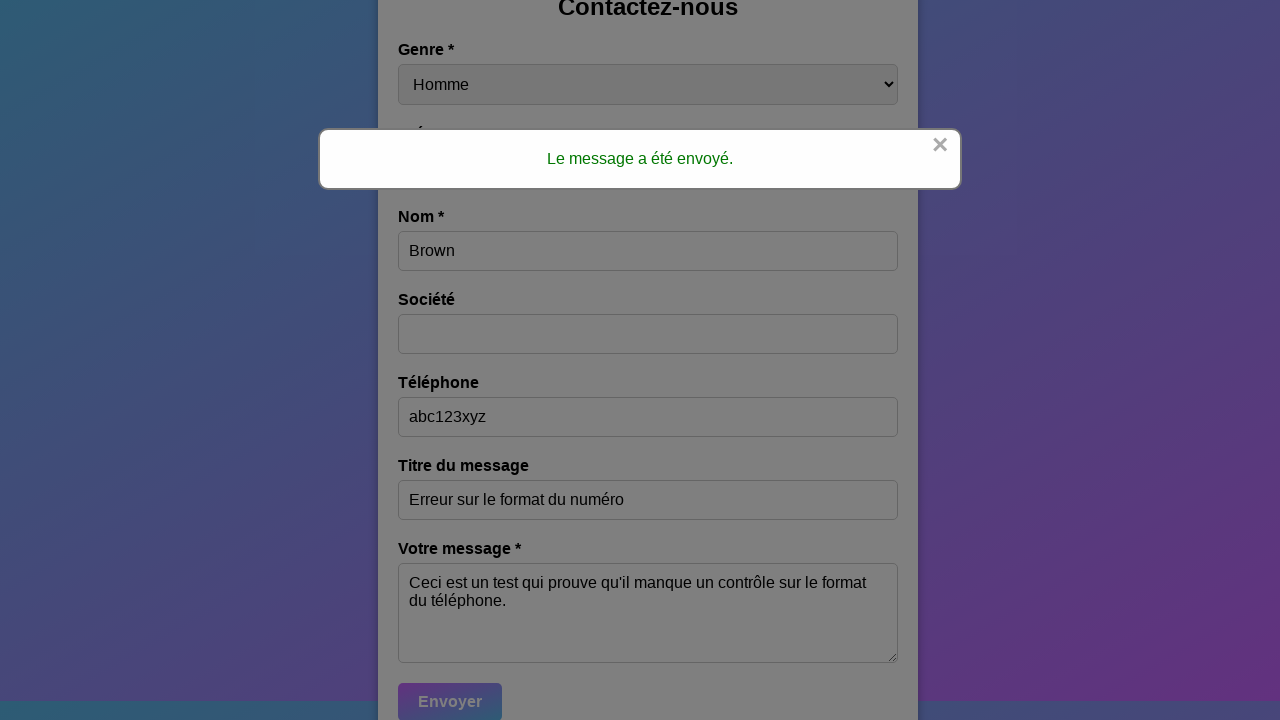